Tests the percent calculator functionality by entering two values (10 and 50) into the calculator fields, clicking the calculate button, and verifying the result is displayed.

Starting URL: https://www.calculator.net/percent-calculator.html

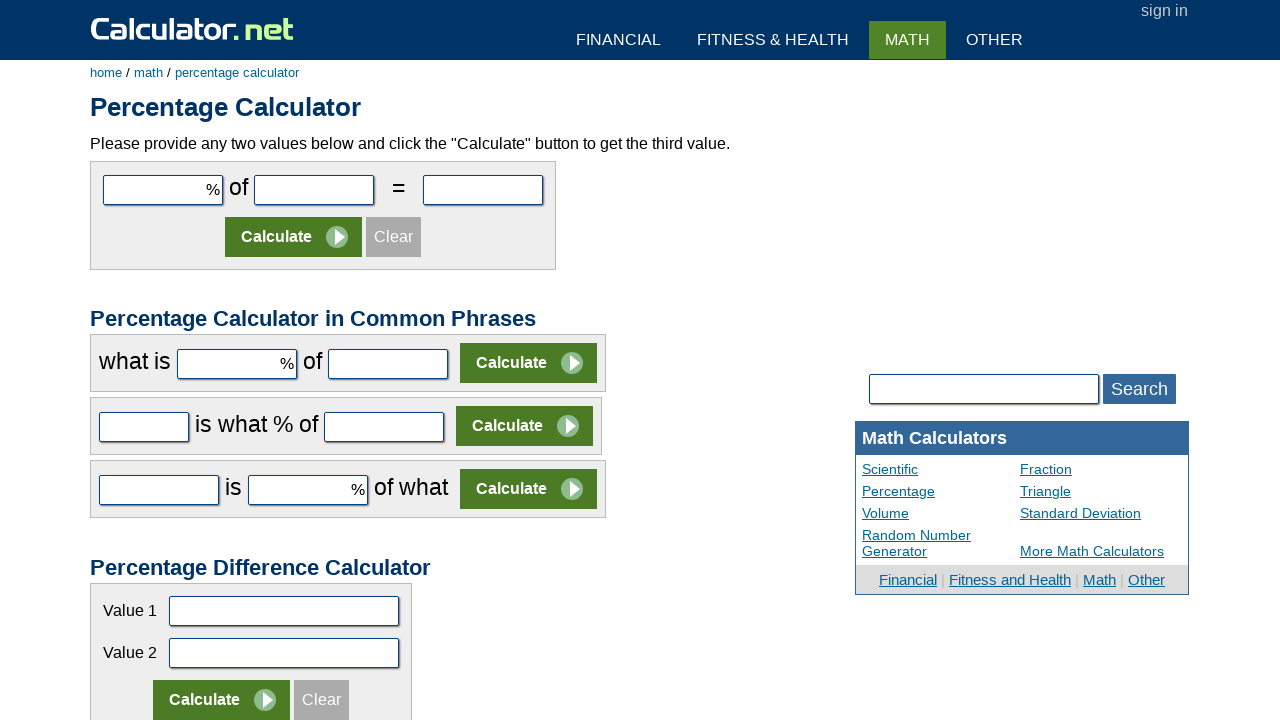

Clicked on first calculator parameter field at (163, 190) on #cpar1
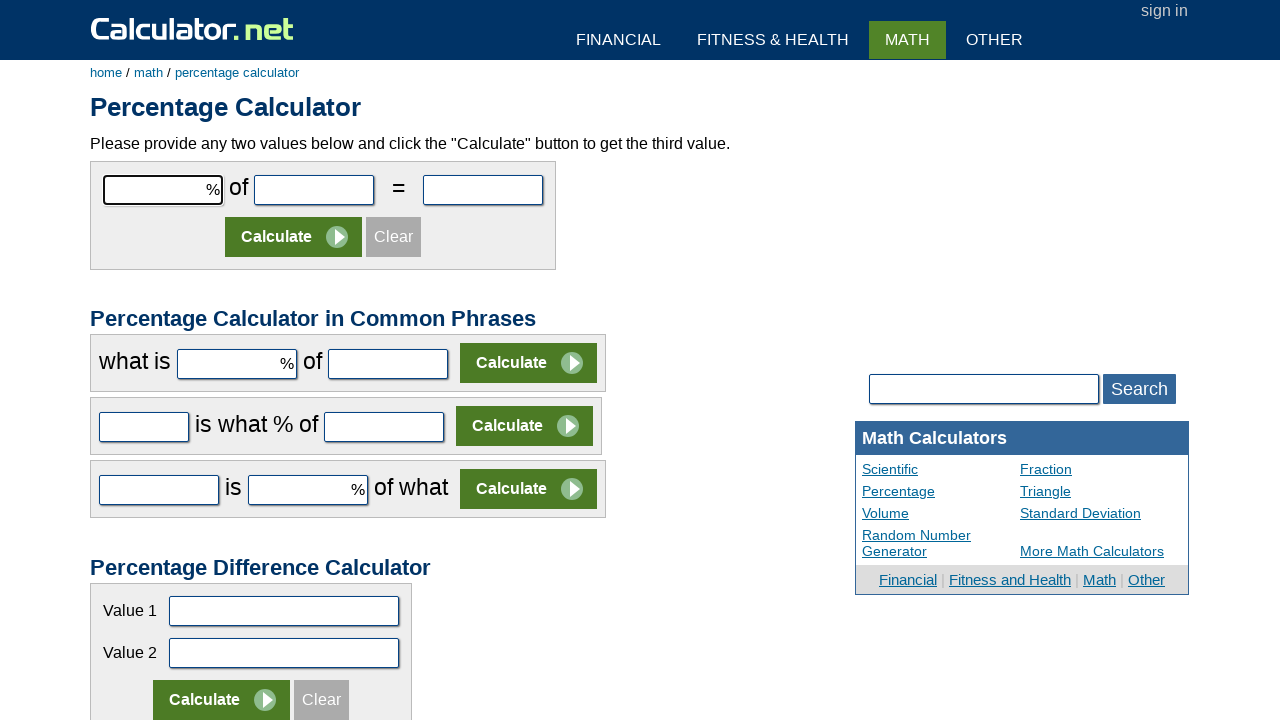

Clicked on second calculator parameter field at (314, 190) on #cpar2
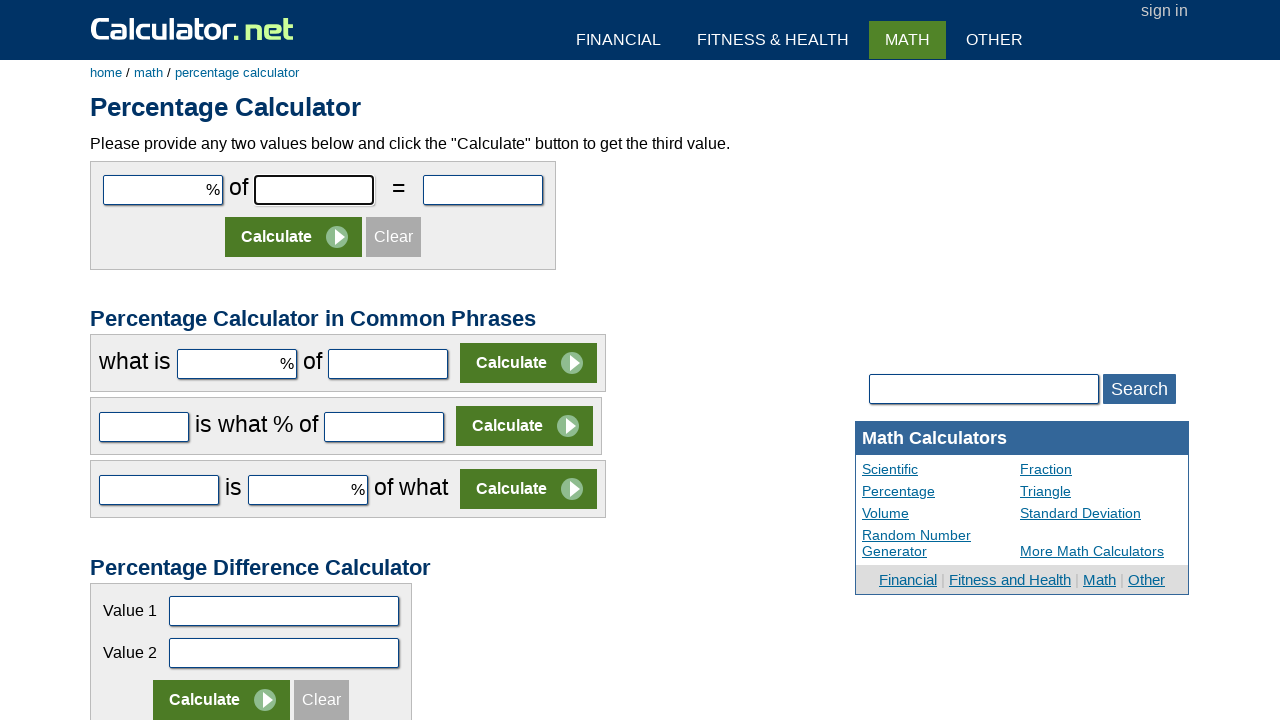

Entered value 10 in the first number field on #cpar1
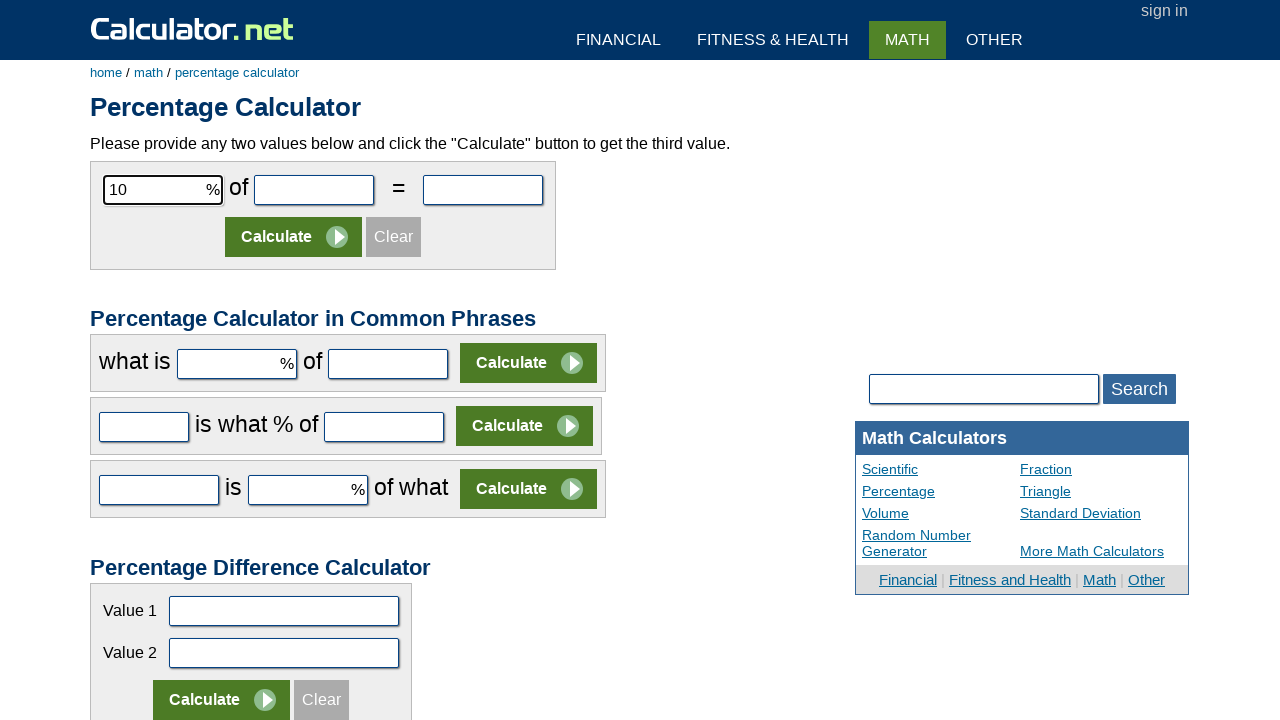

Entered value 50 in the second number field on #cpar2
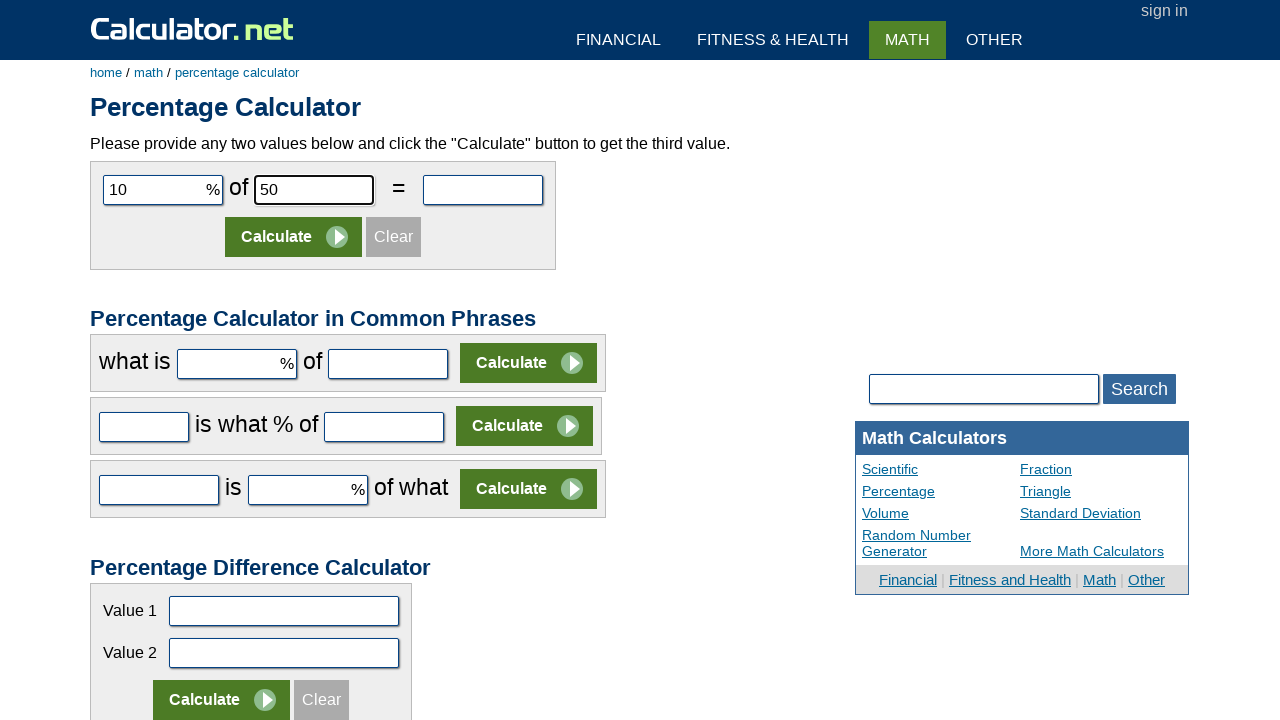

Clicked Calculate button at (294, 237) on xpath=//input[@value='Calculate']
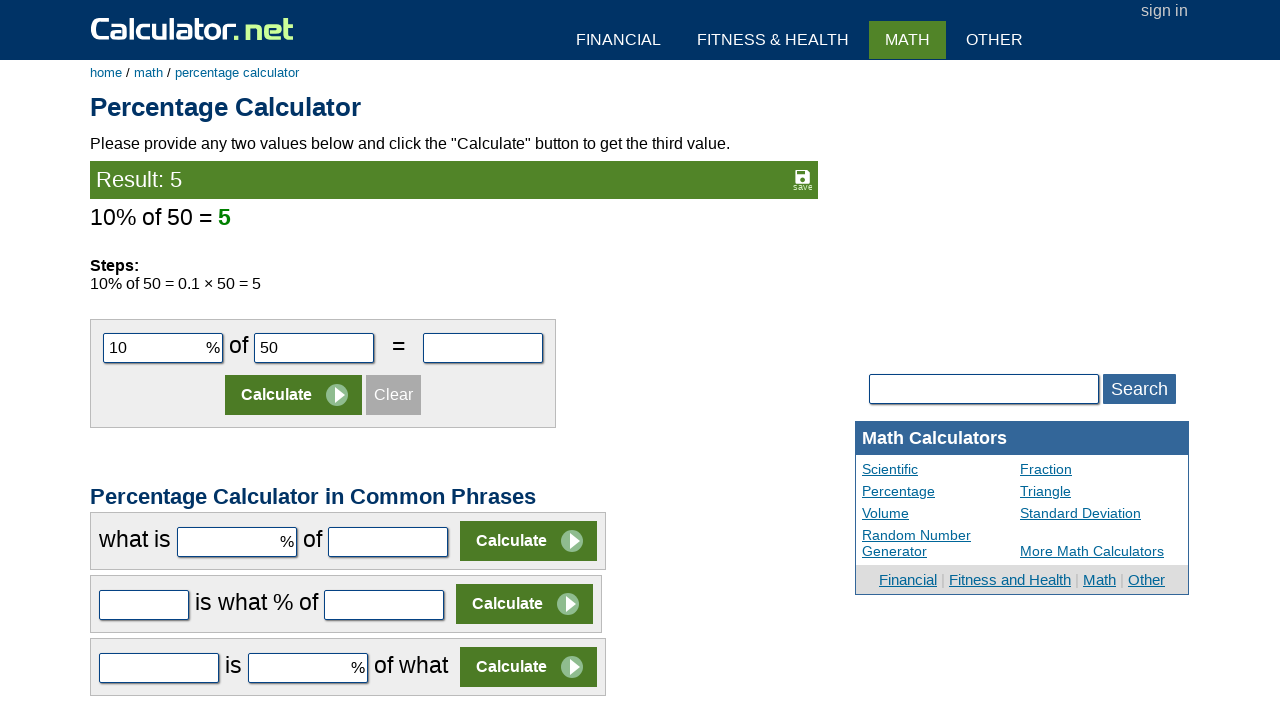

Result appeared and is displayed
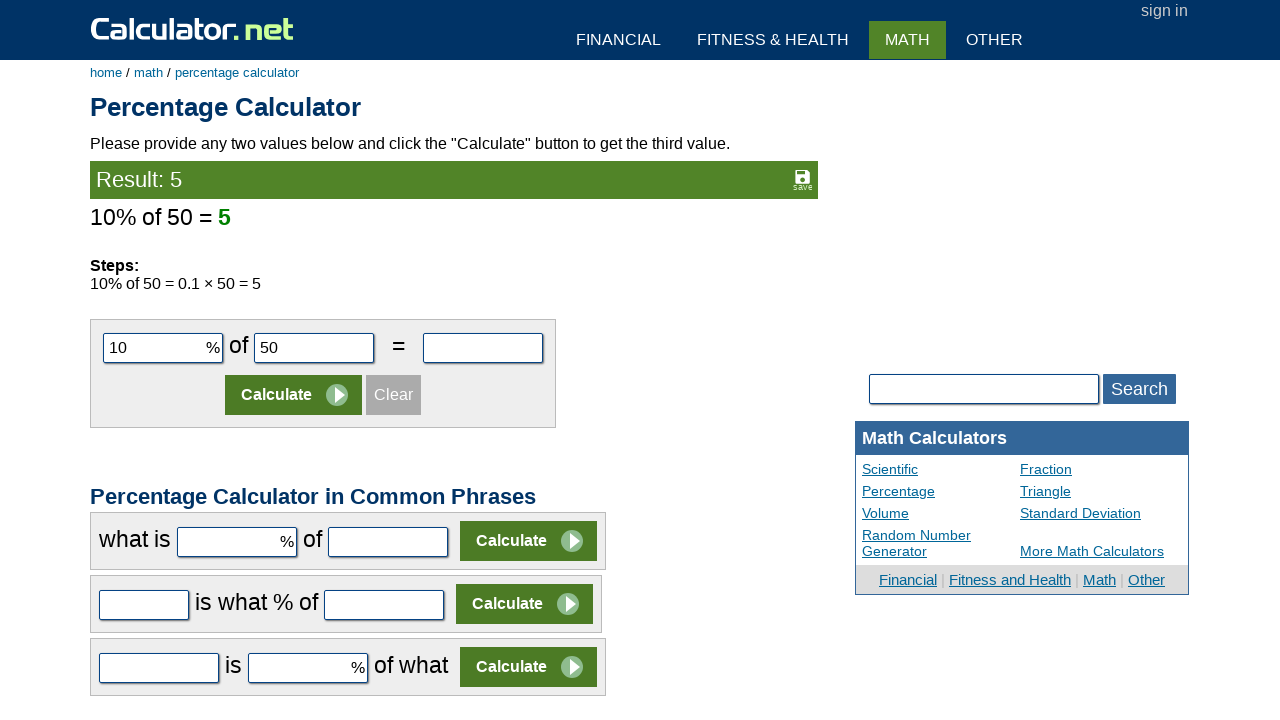

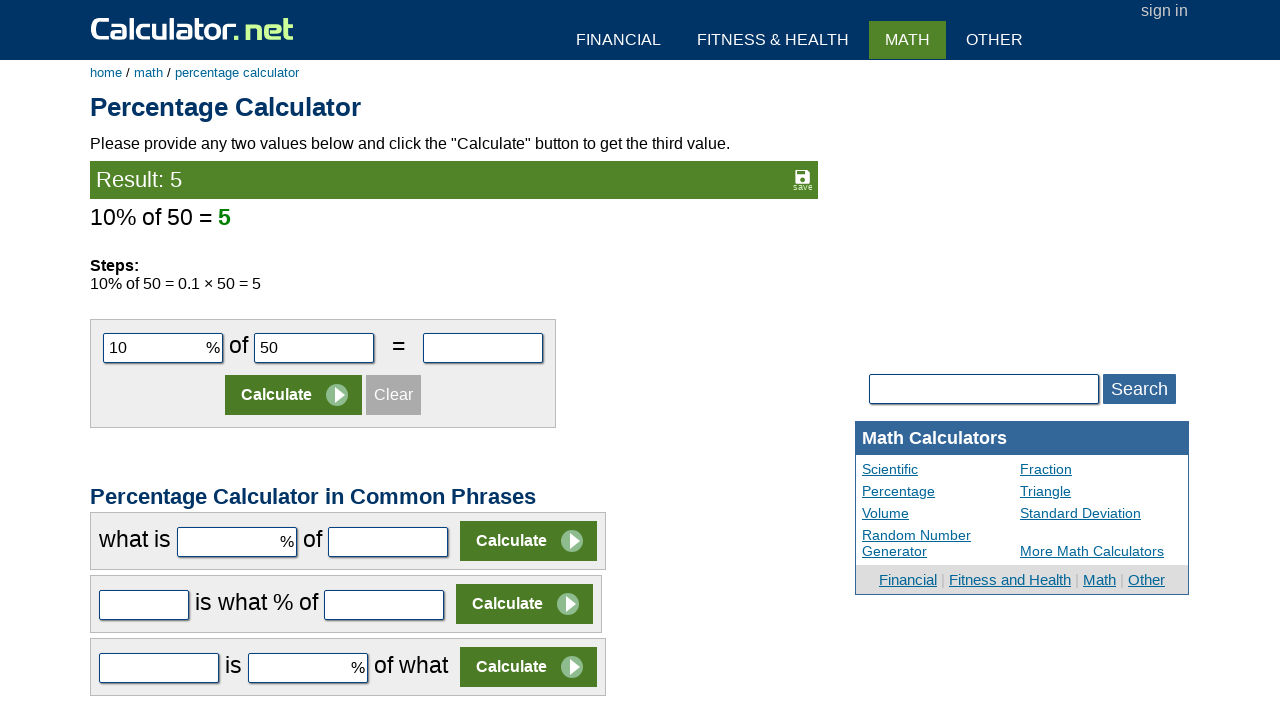